Navigates to Ouedkniss automobile listings without keyword filters, scrolls to load content, and browses through pagination.

Starting URL: https://www.ouedkniss.com/automobiles/1

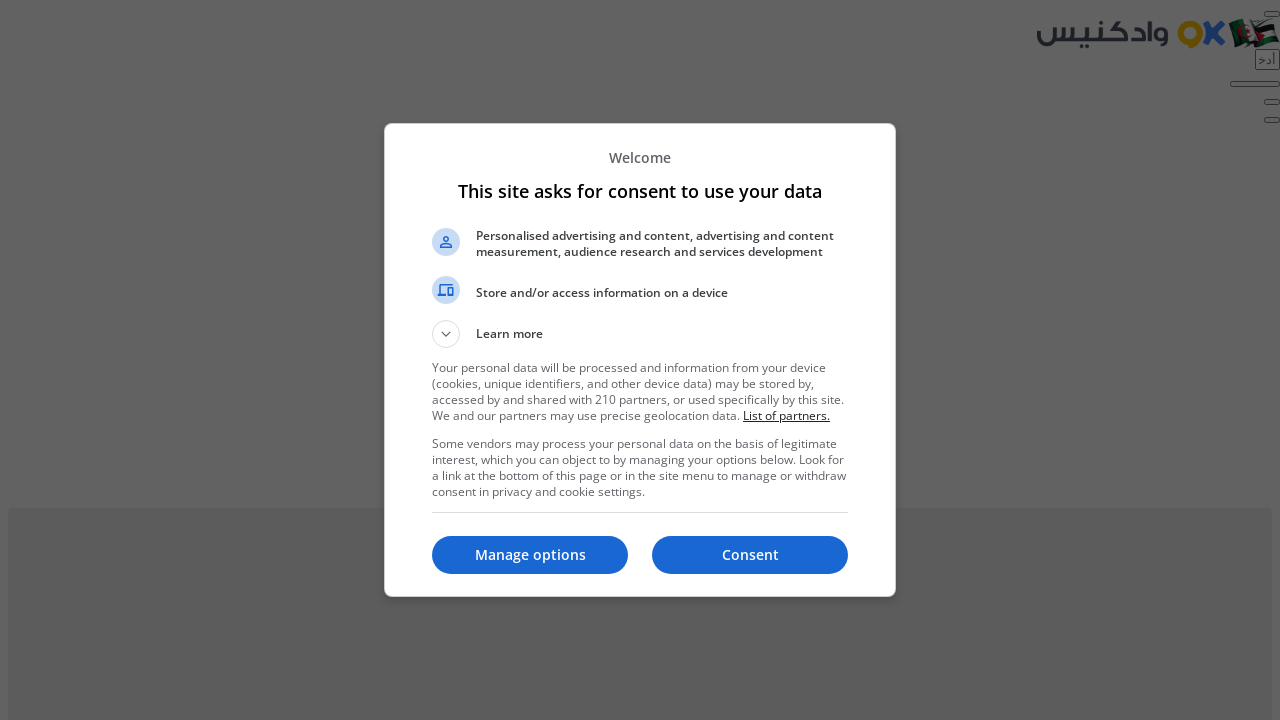

Waited for page to reach networkidle state
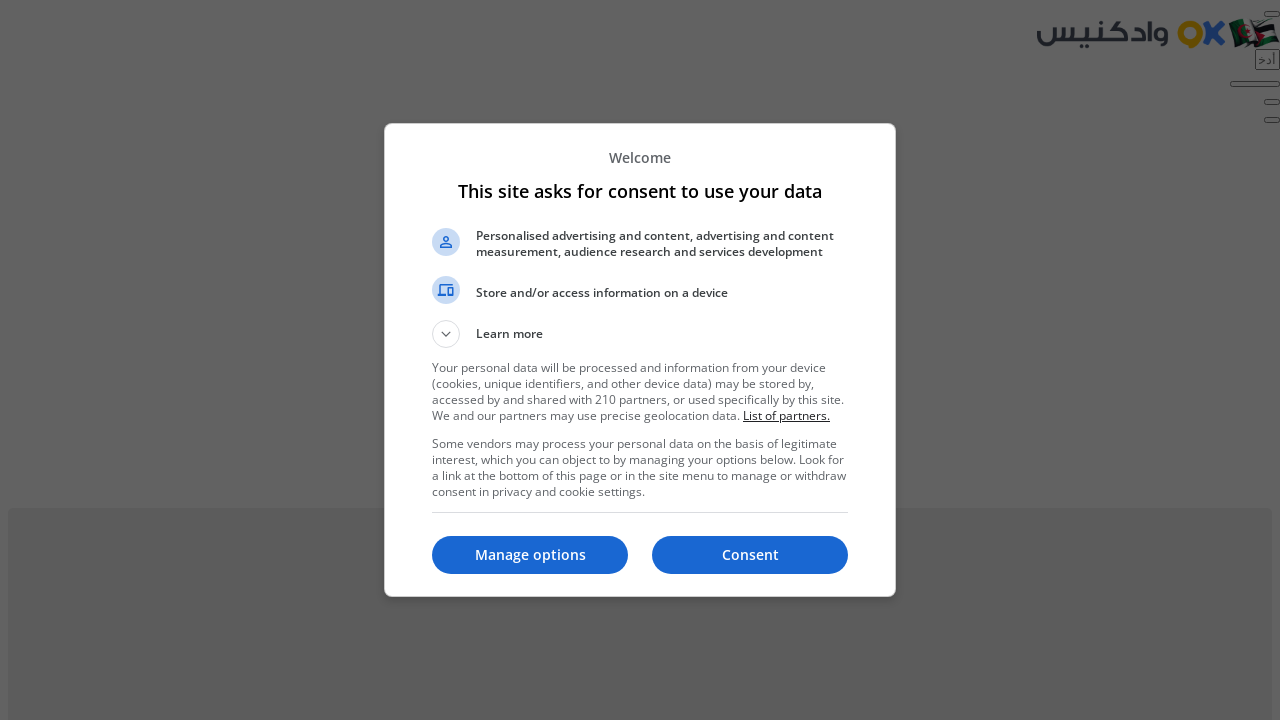

Scrolled down page (scroll iteration 1/6)
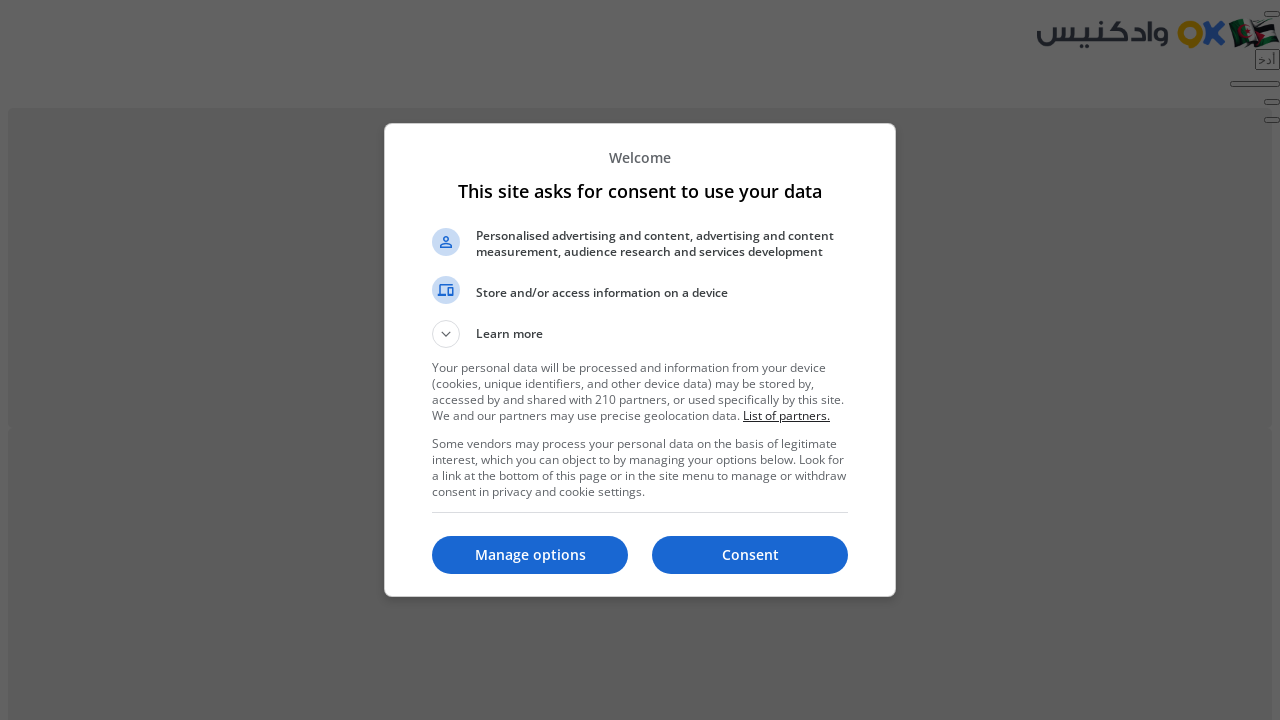

Waited 1 second for dynamic content to load
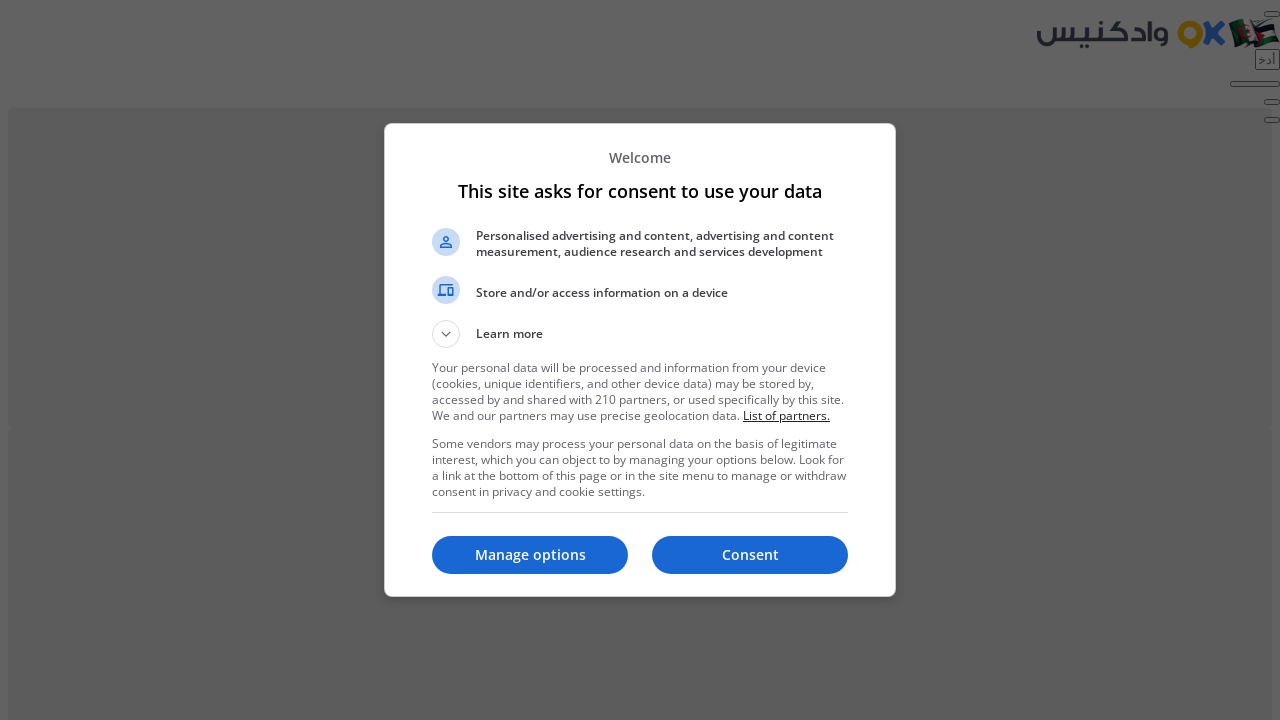

Scrolled down page (scroll iteration 2/6)
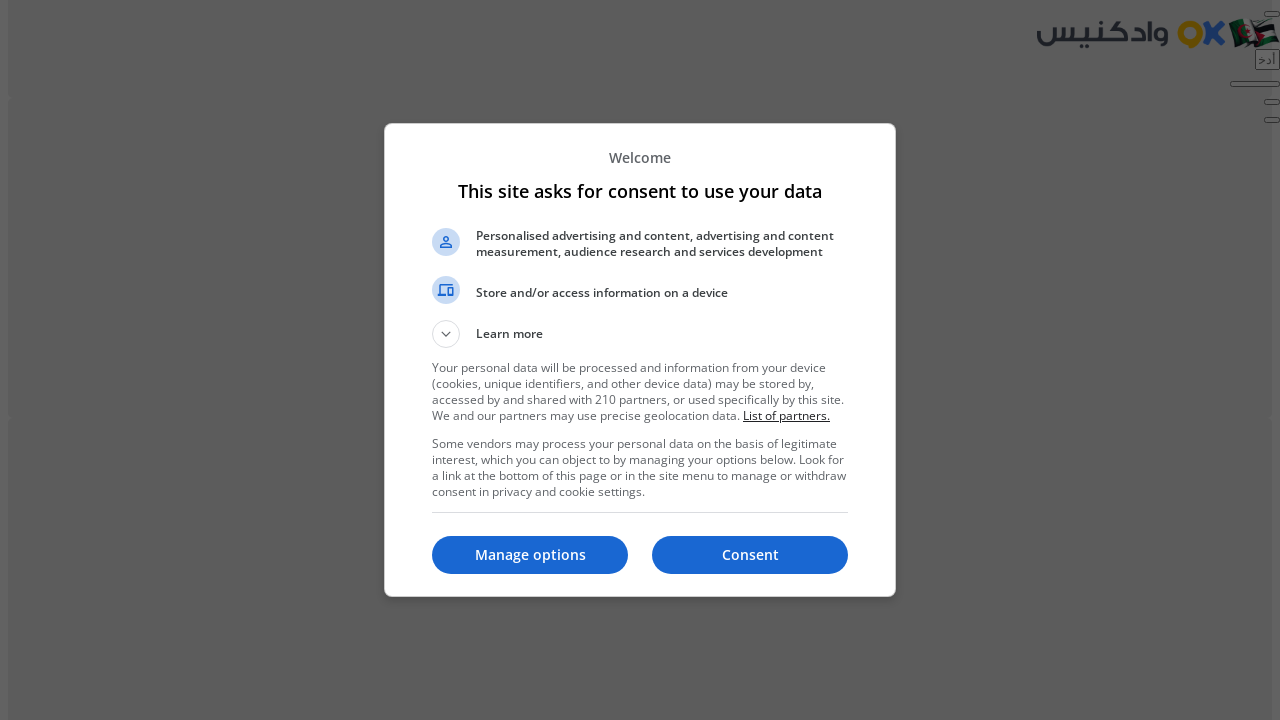

Waited 1 second for dynamic content to load
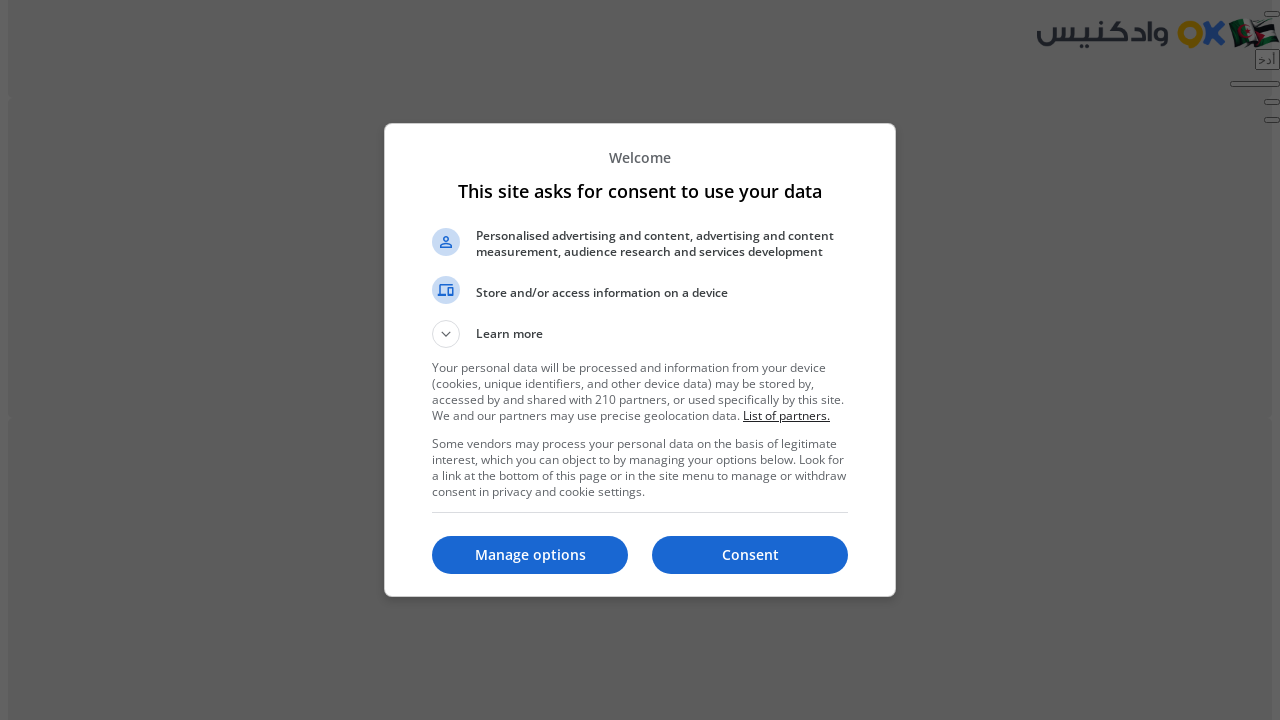

Scrolled down page (scroll iteration 3/6)
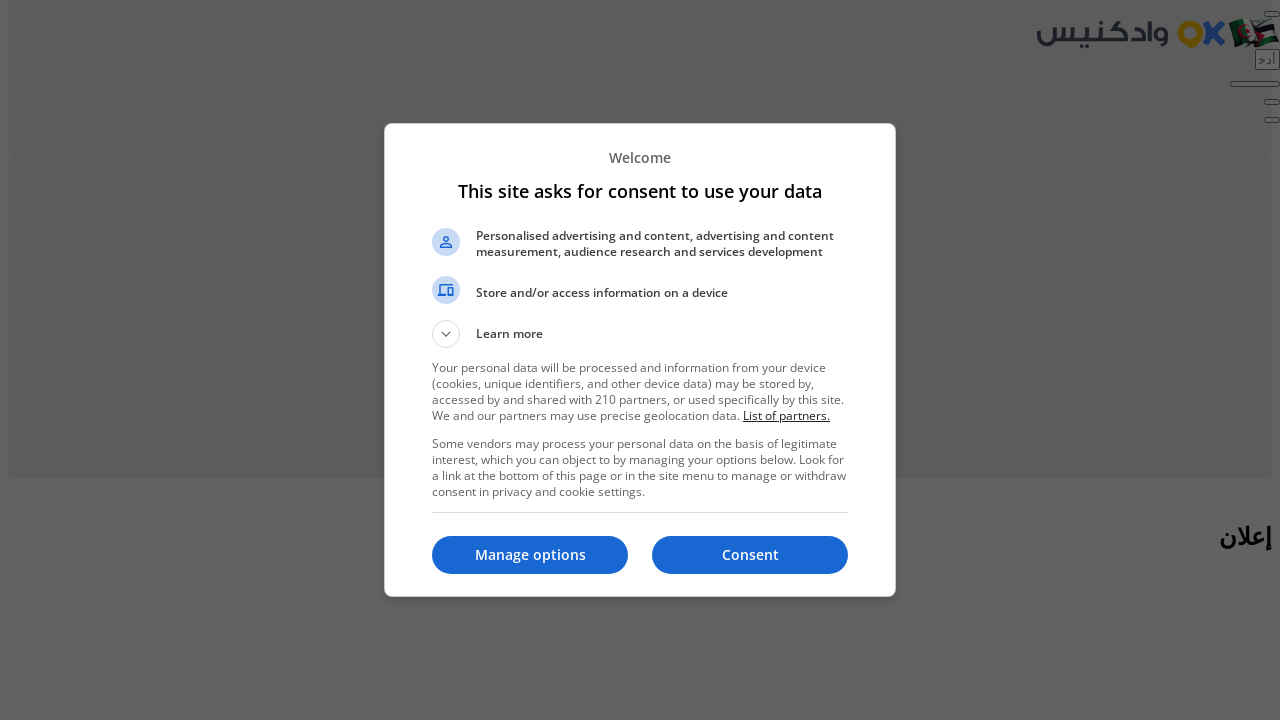

Waited 1 second for dynamic content to load
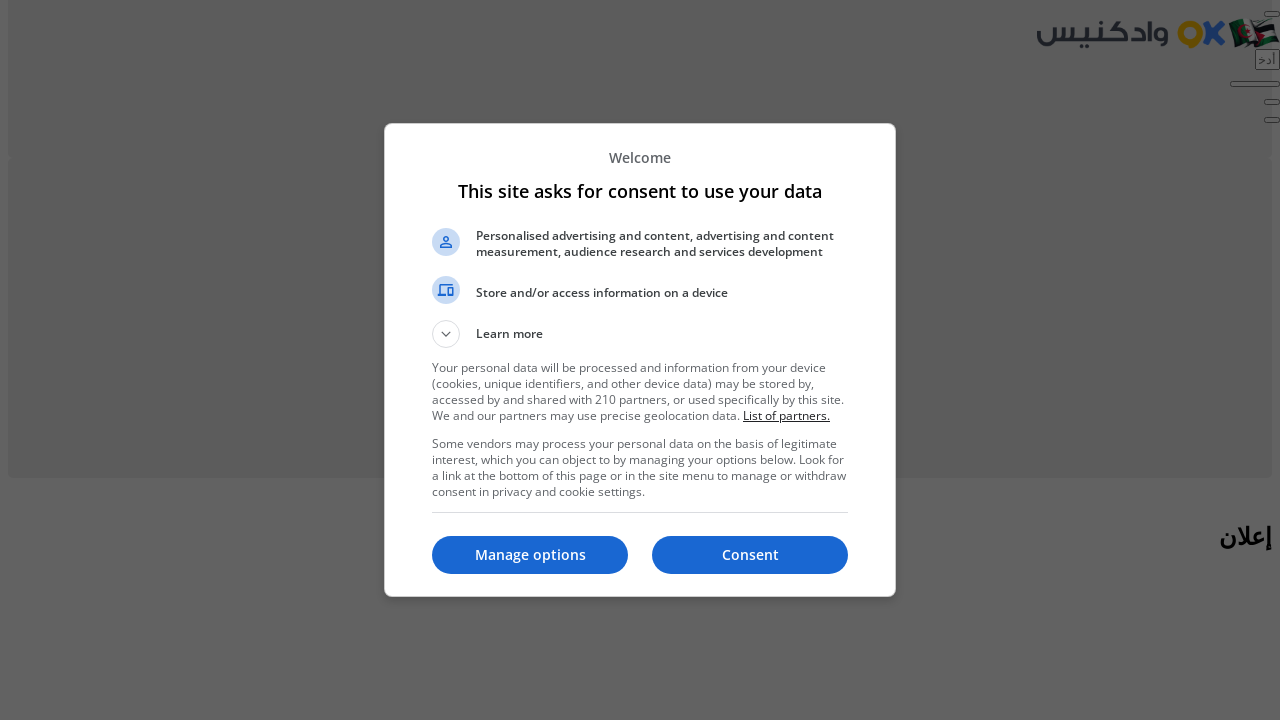

Scrolled down page (scroll iteration 4/6)
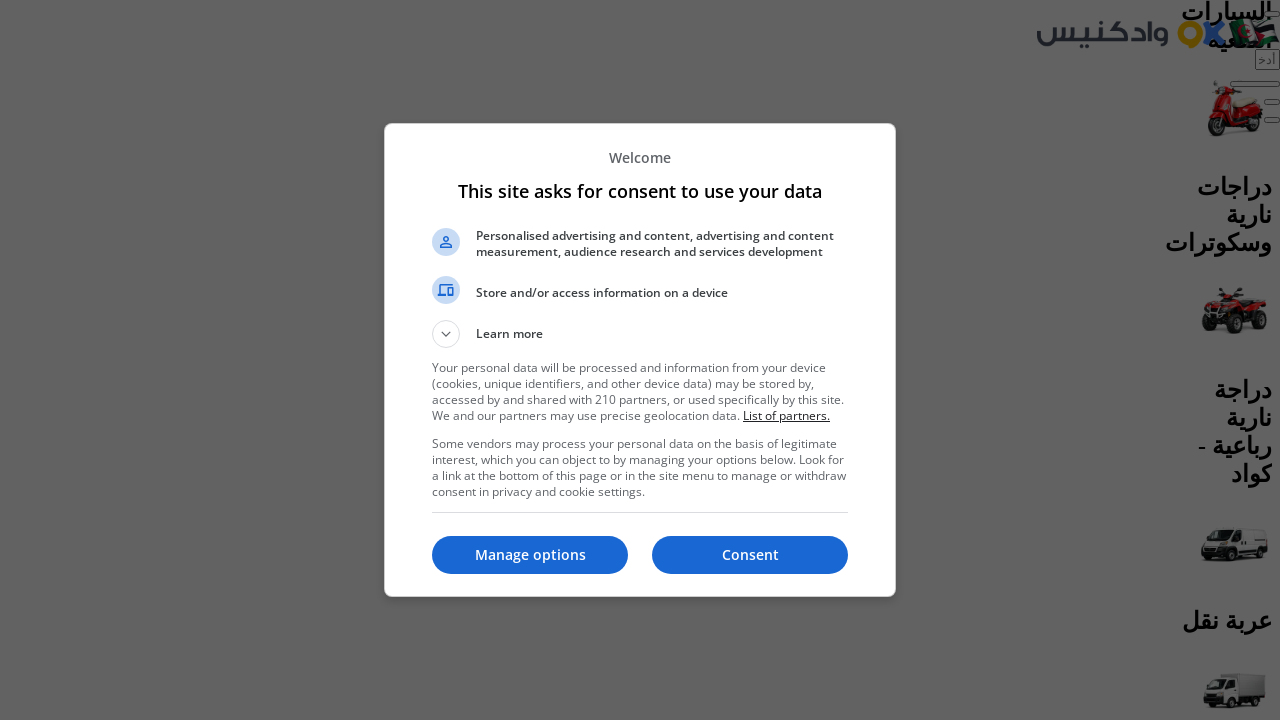

Waited 1 second for dynamic content to load
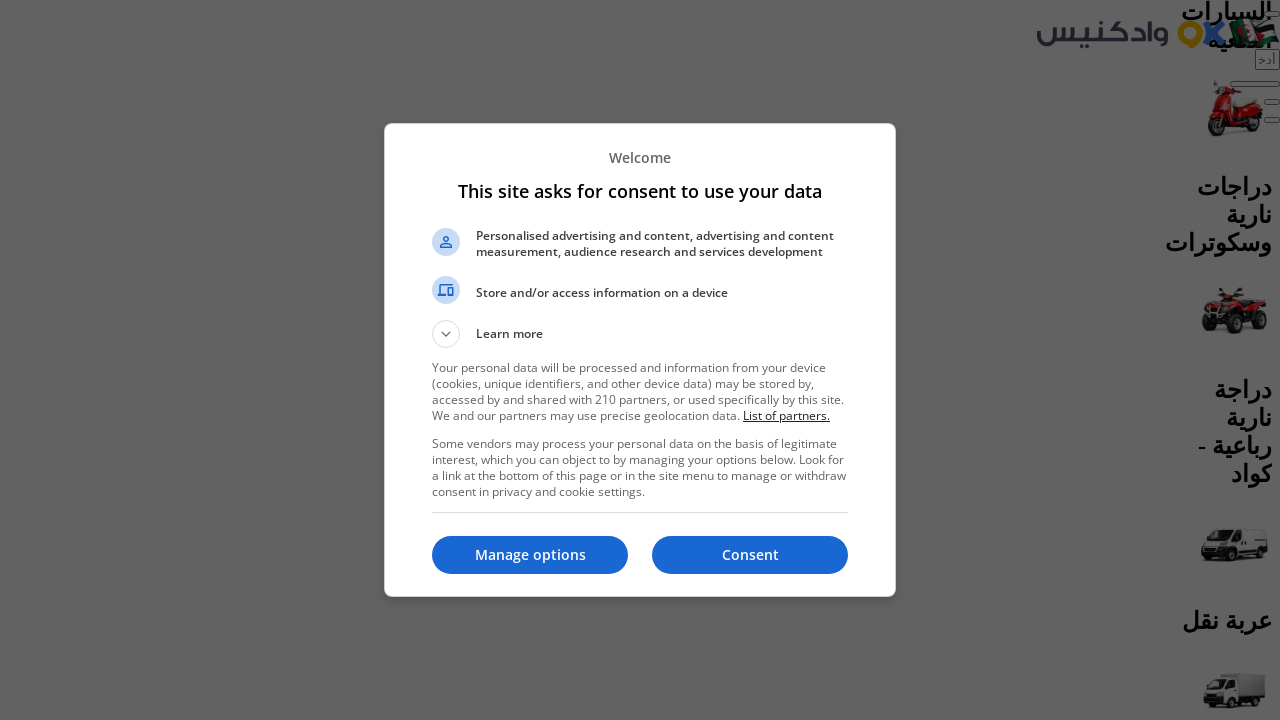

Scrolled down page (scroll iteration 5/6)
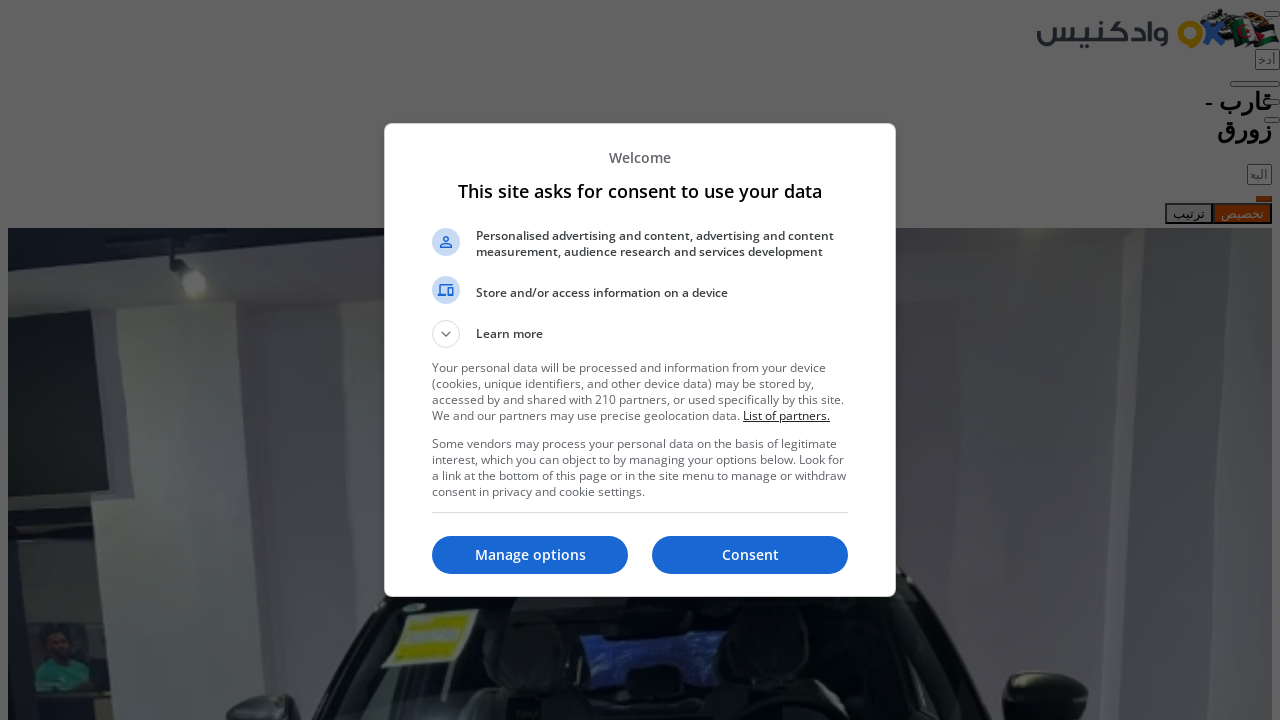

Waited 1 second for dynamic content to load
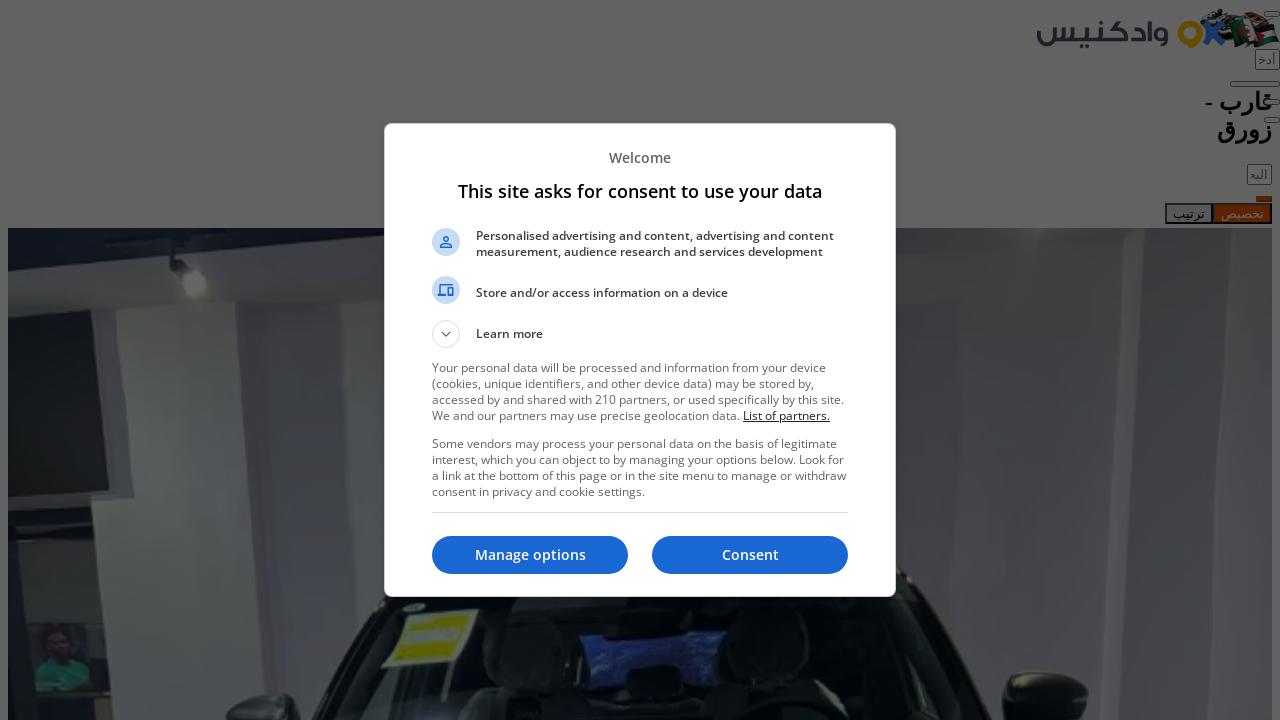

Scrolled down page (scroll iteration 6/6)
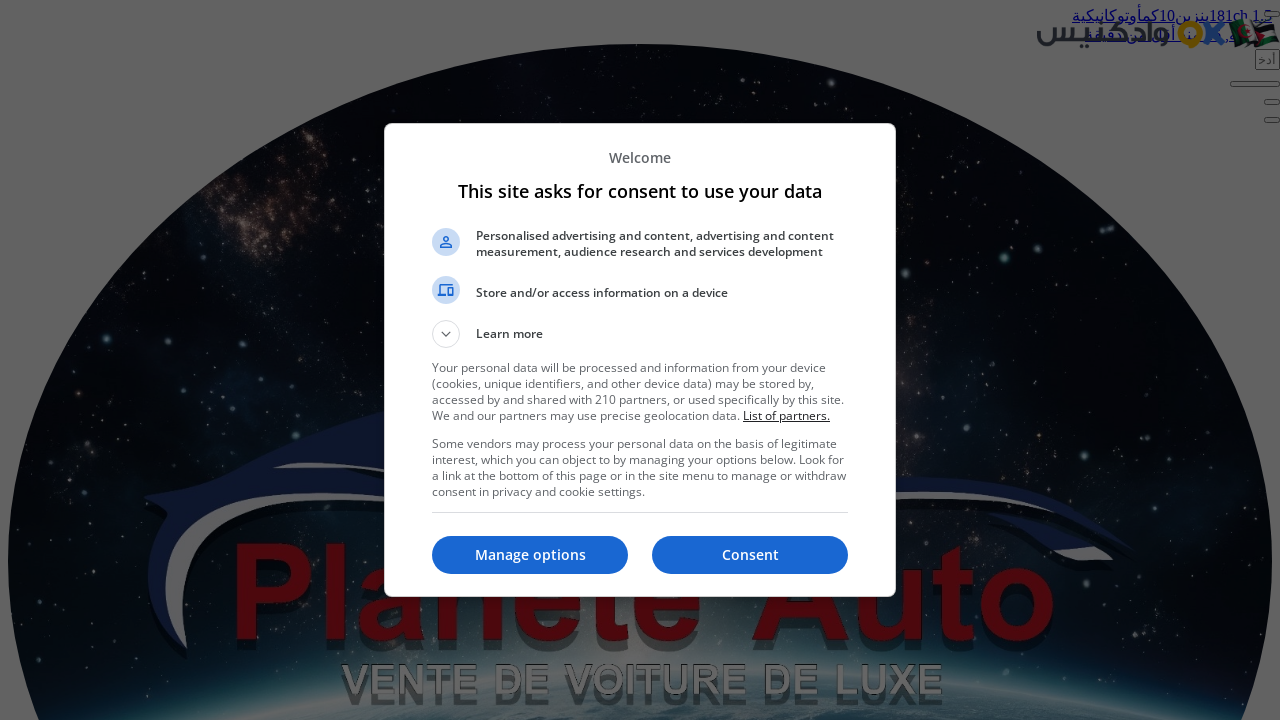

Waited 1 second for dynamic content to load
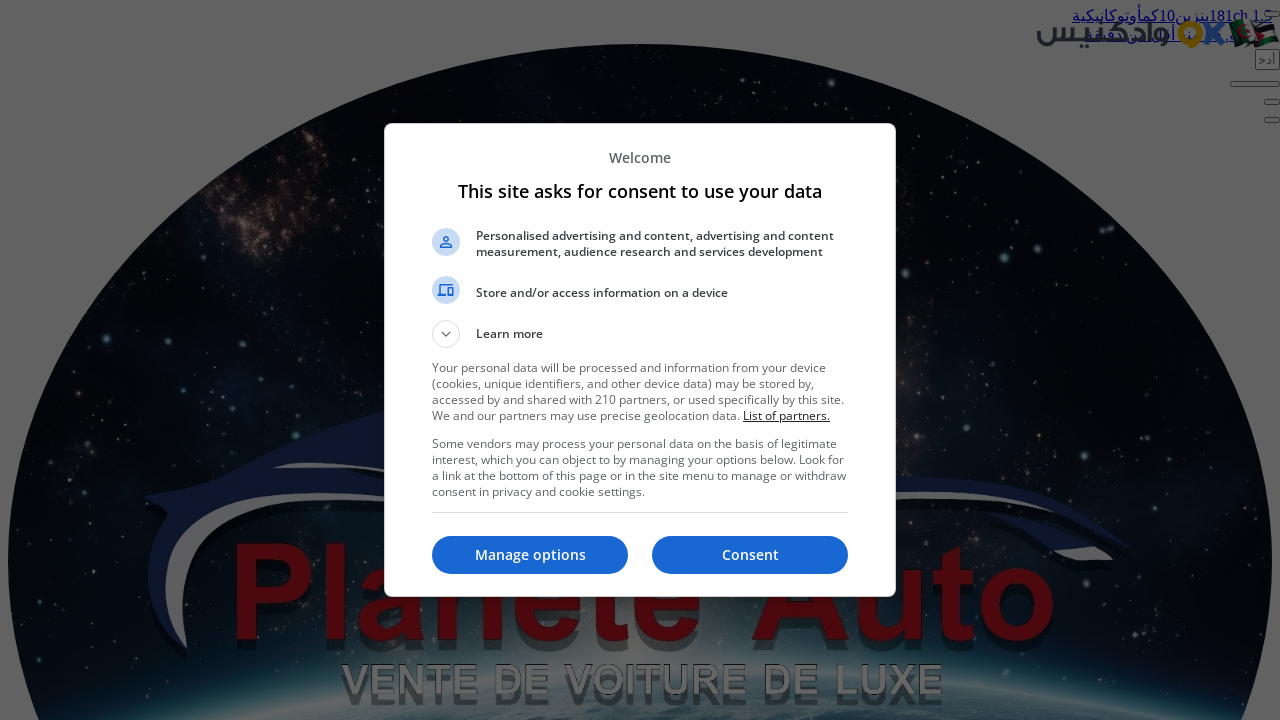

Verified automobile listing links are present on page 1
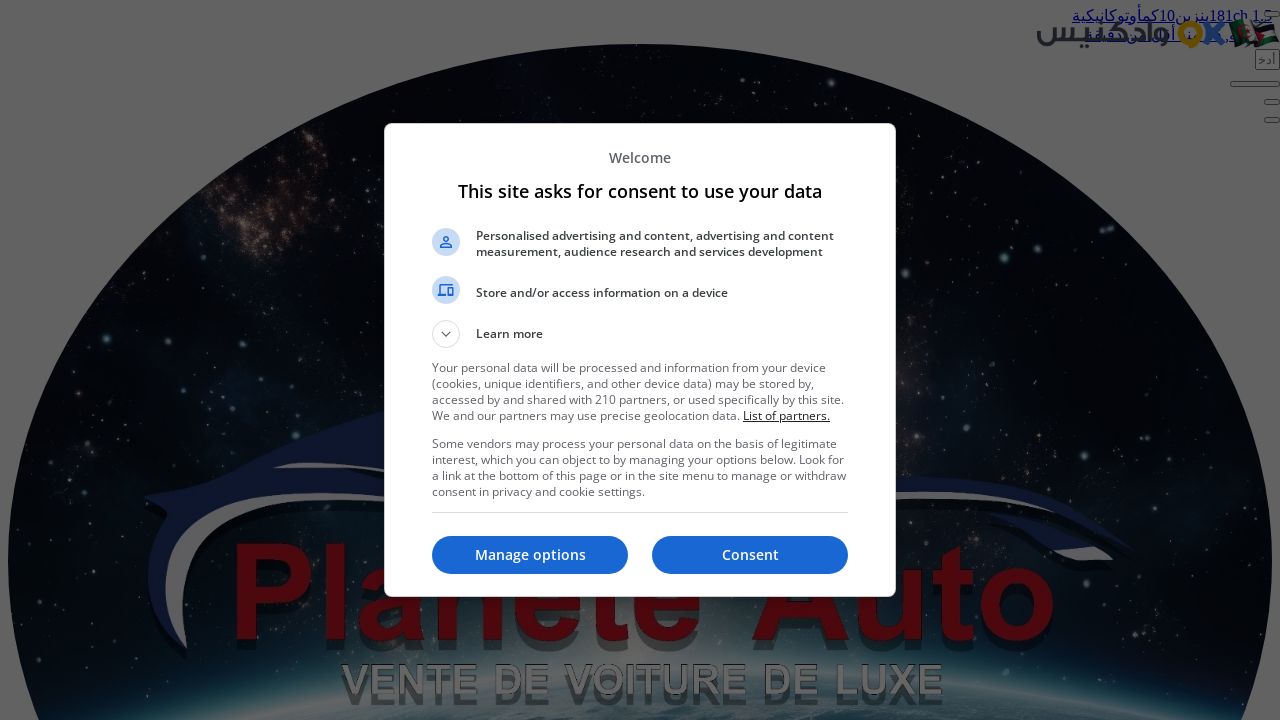

Navigated to page 2 of automobile listings
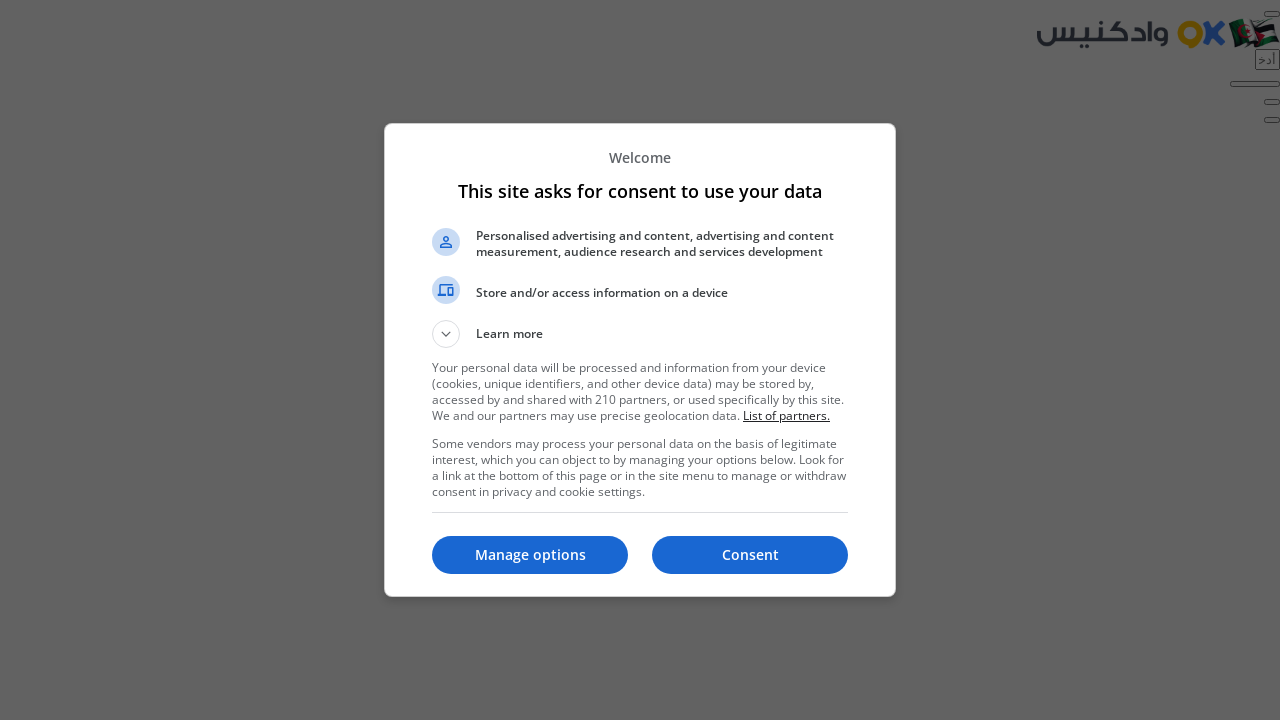

Waited for page 2 to reach networkidle state
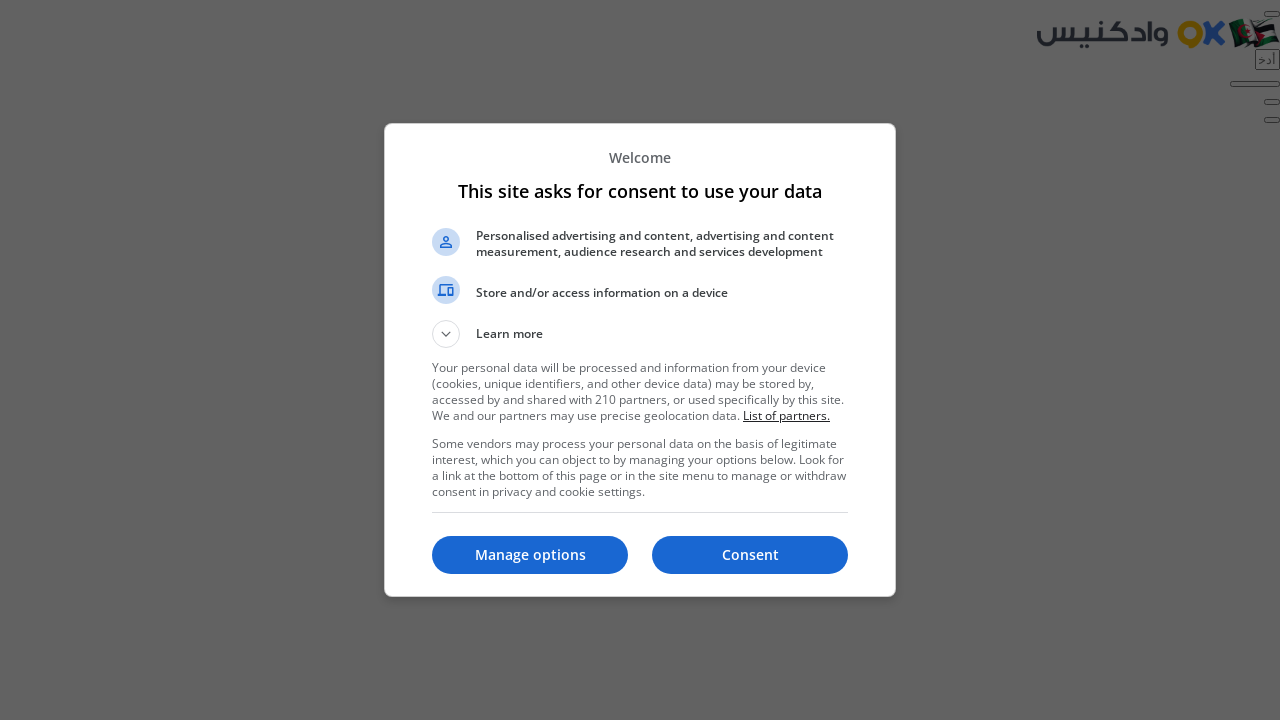

Scrolled down page 2 (scroll iteration 1/6)
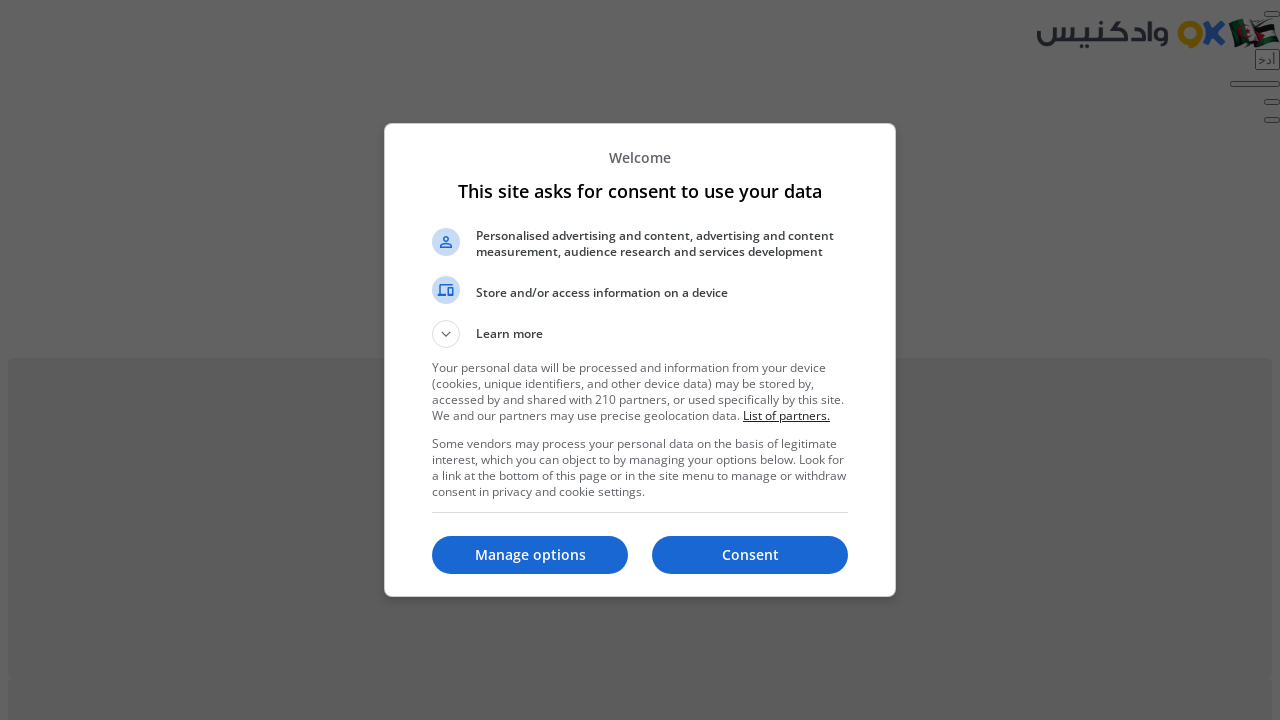

Waited 1 second for dynamic content to load
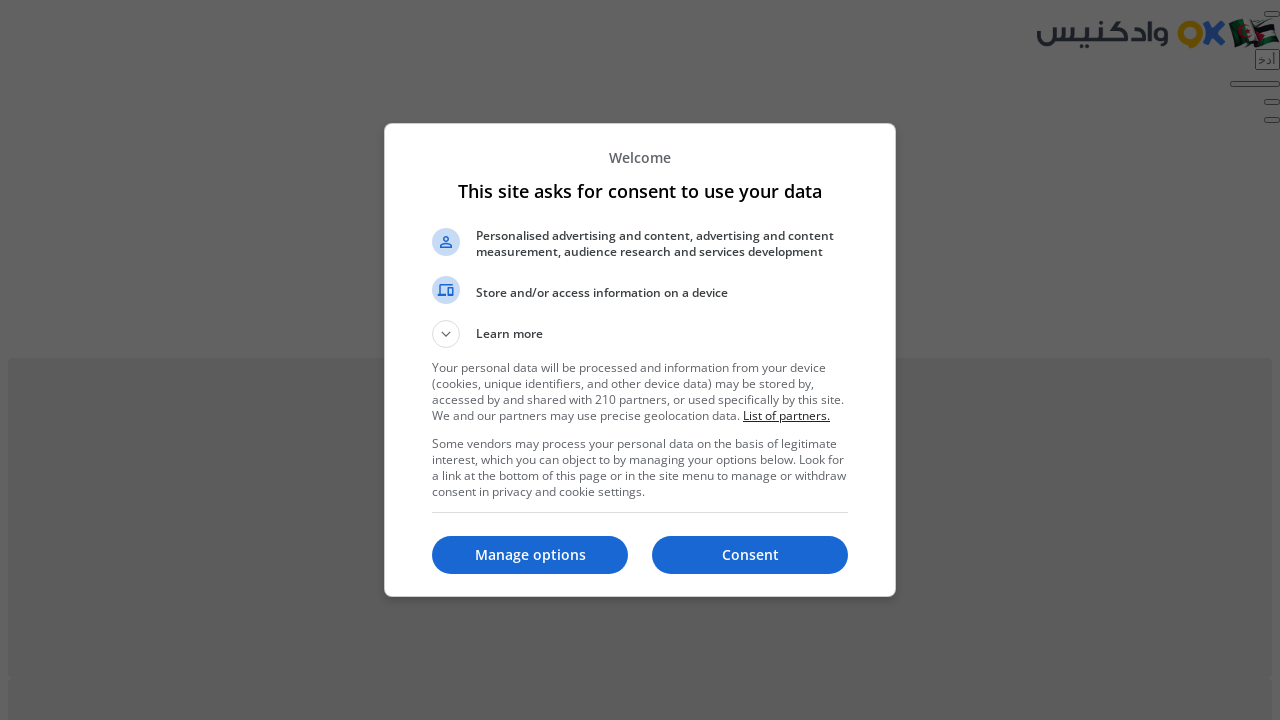

Scrolled down page 2 (scroll iteration 2/6)
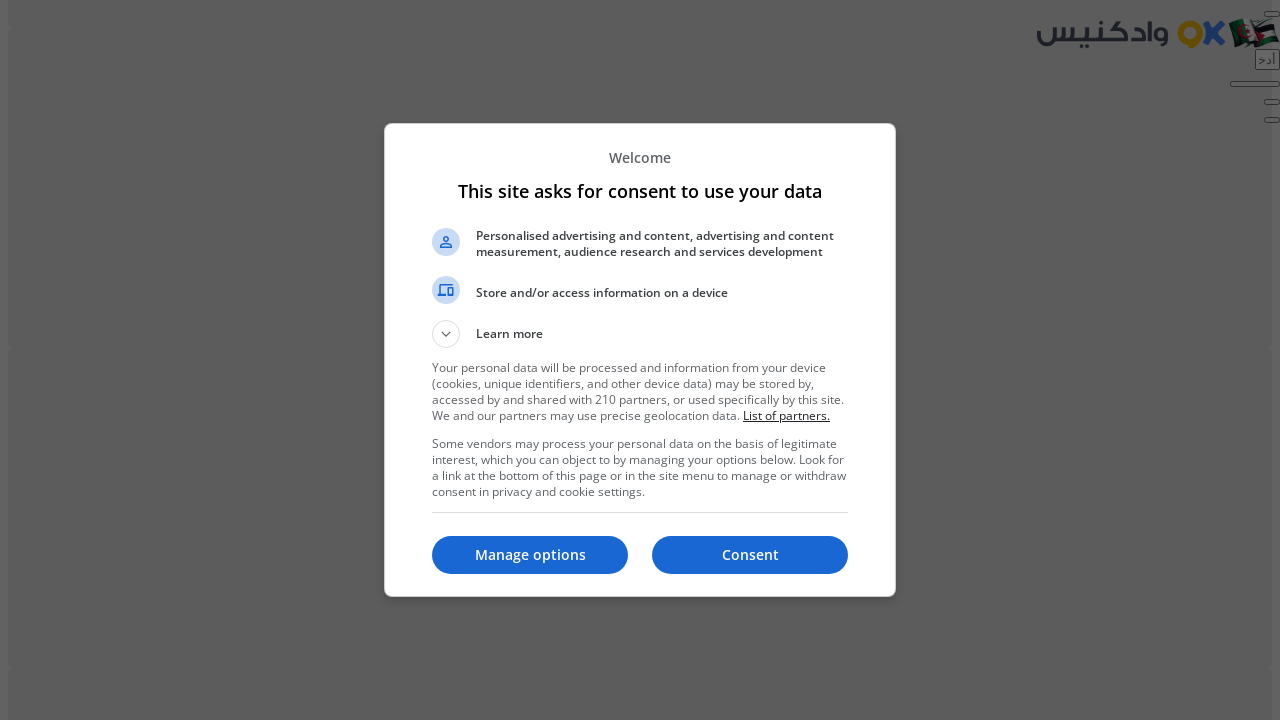

Waited 1 second for dynamic content to load
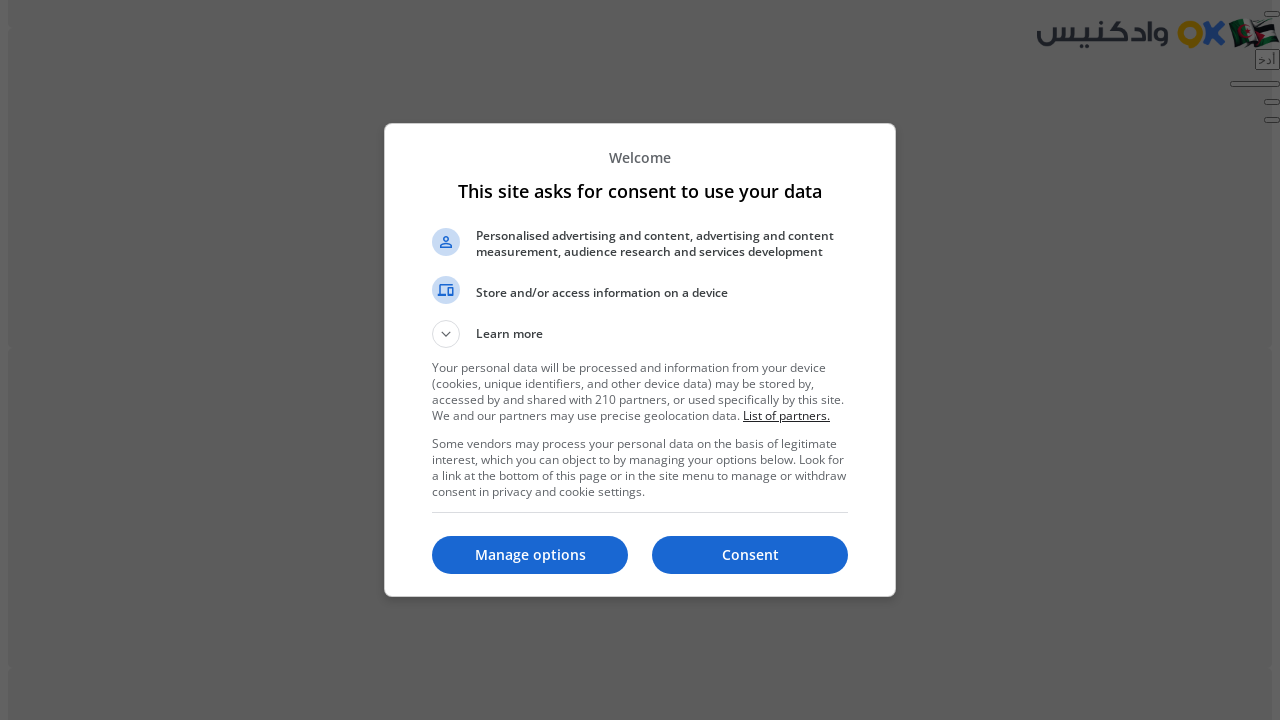

Scrolled down page 2 (scroll iteration 3/6)
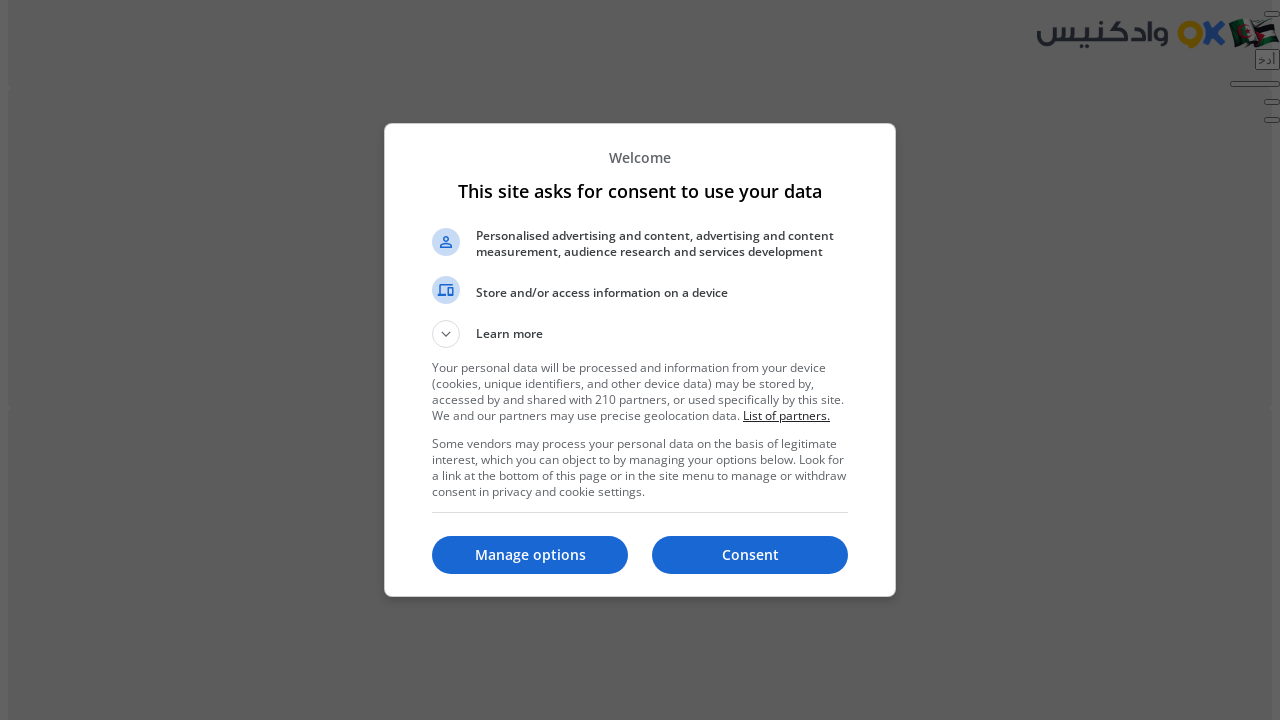

Waited 1 second for dynamic content to load
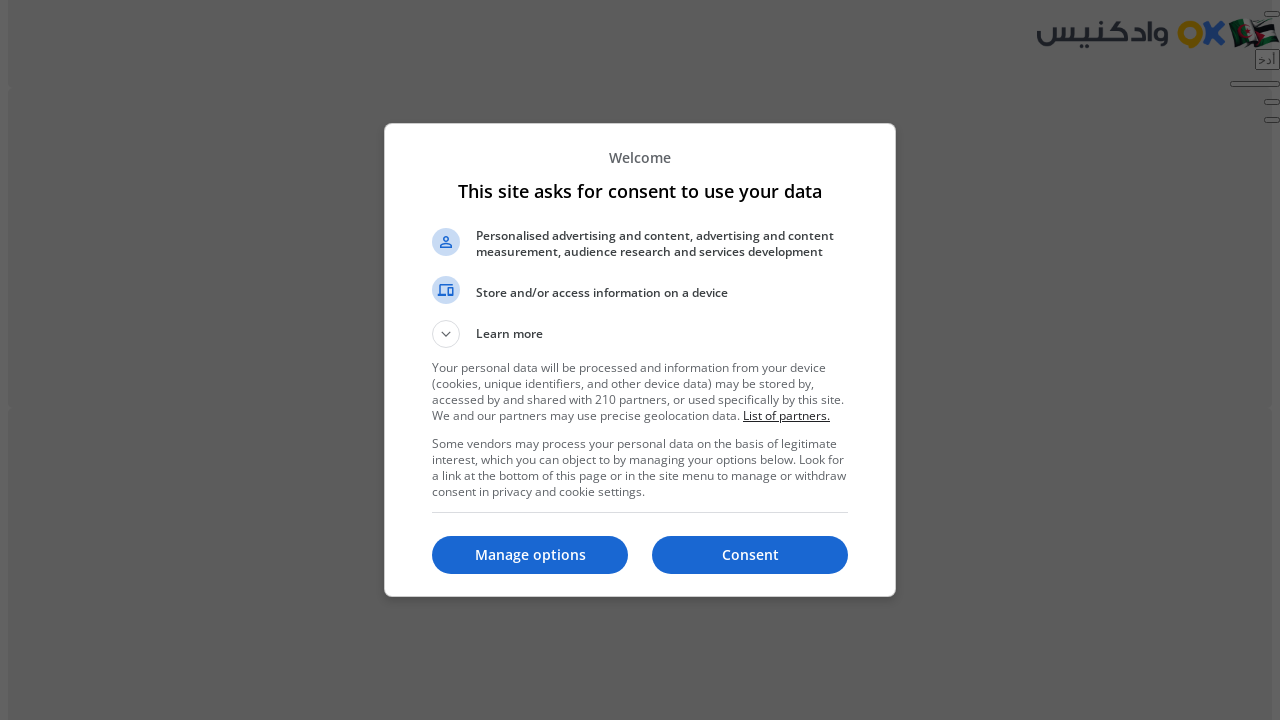

Scrolled down page 2 (scroll iteration 4/6)
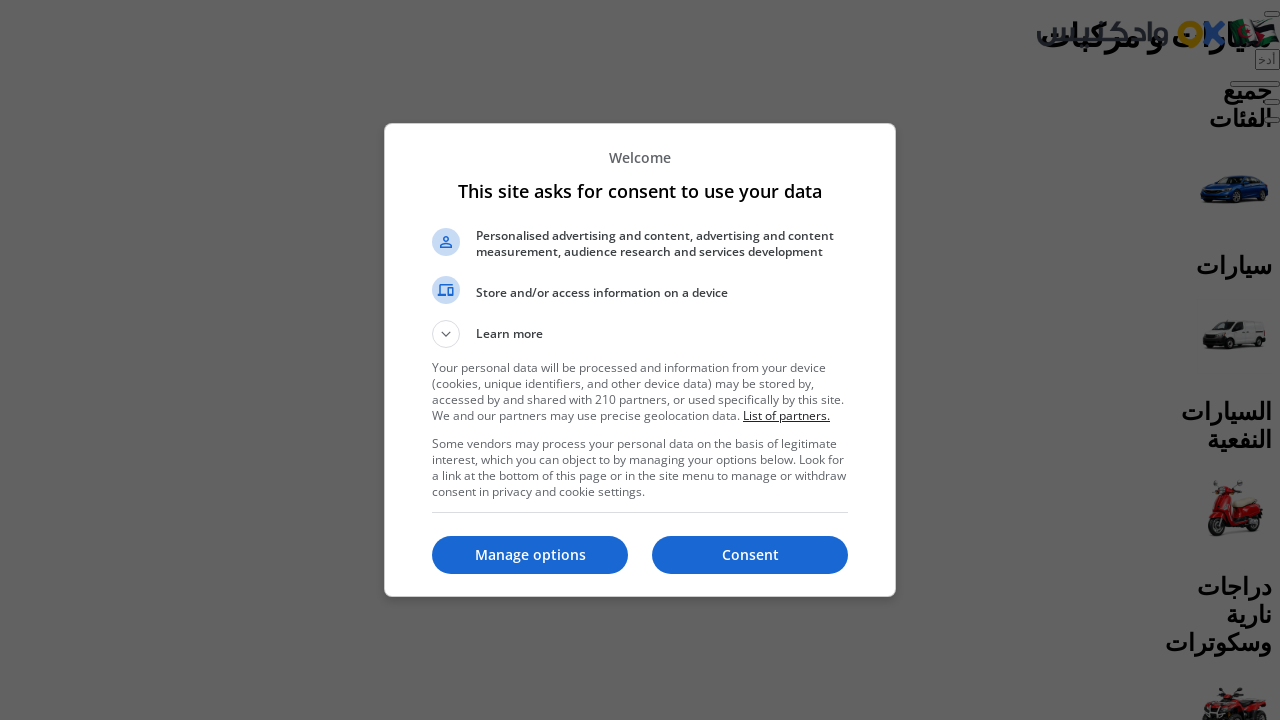

Waited 1 second for dynamic content to load
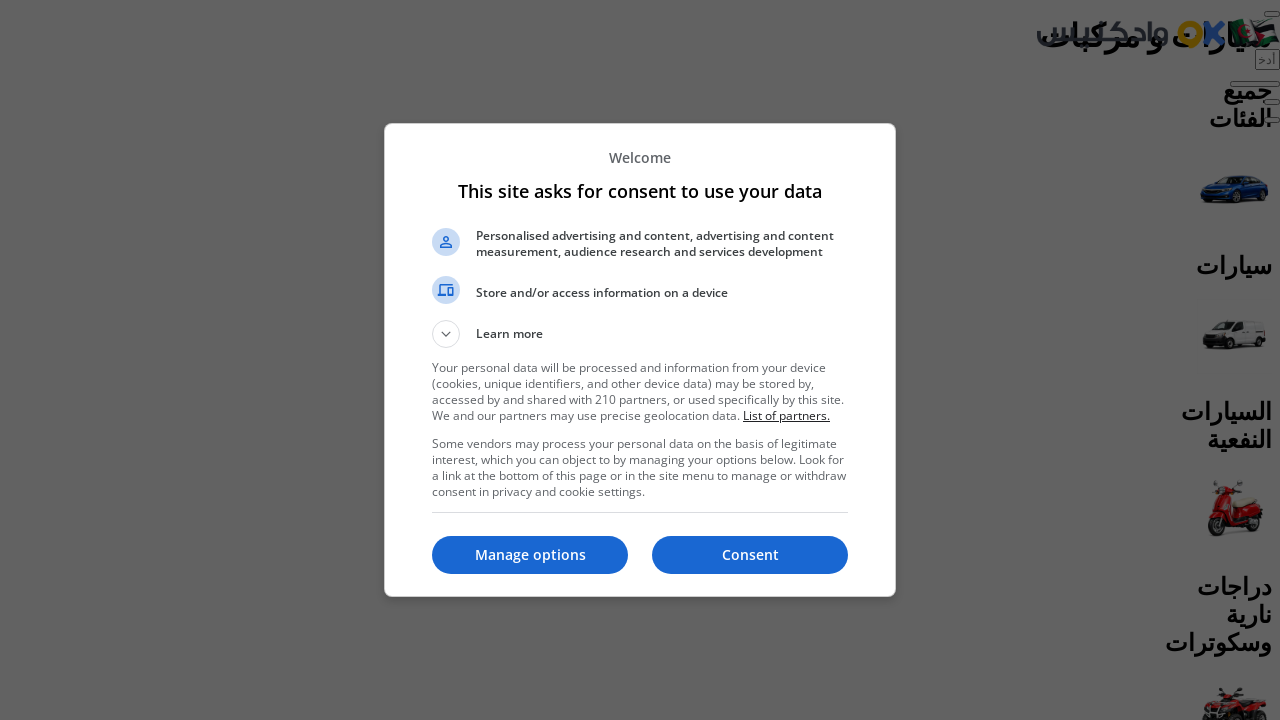

Scrolled down page 2 (scroll iteration 5/6)
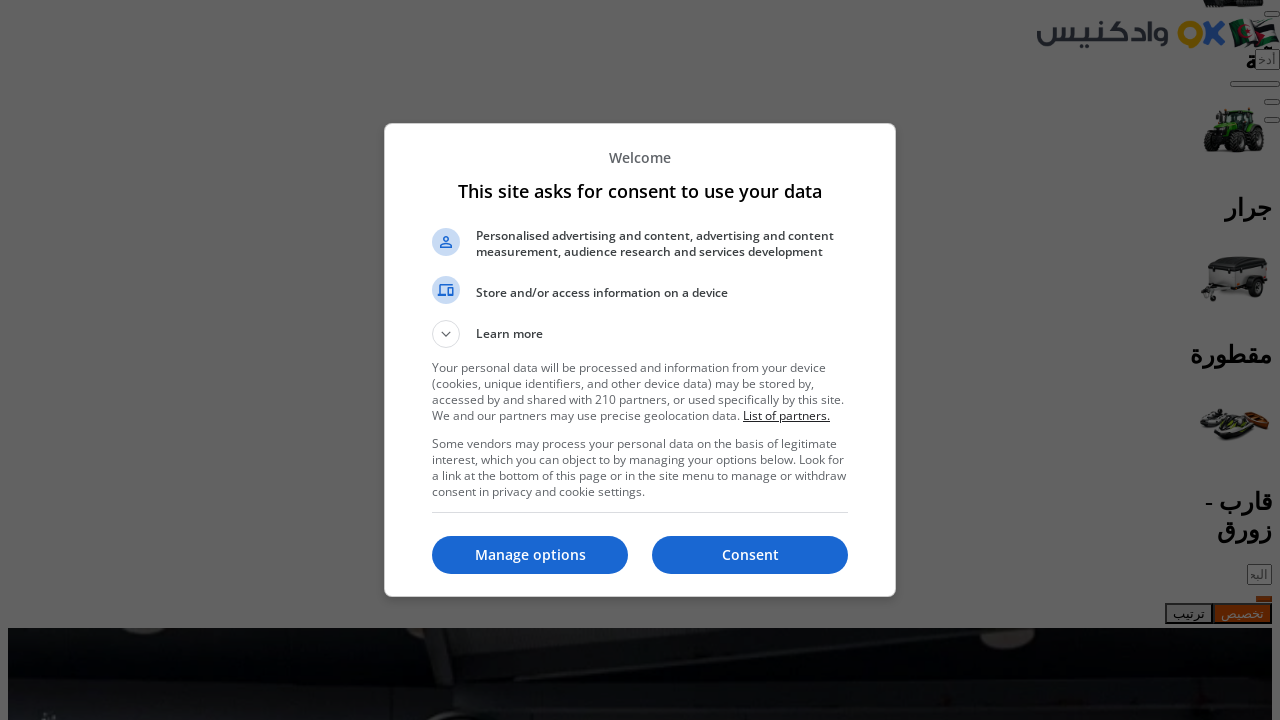

Waited 1 second for dynamic content to load
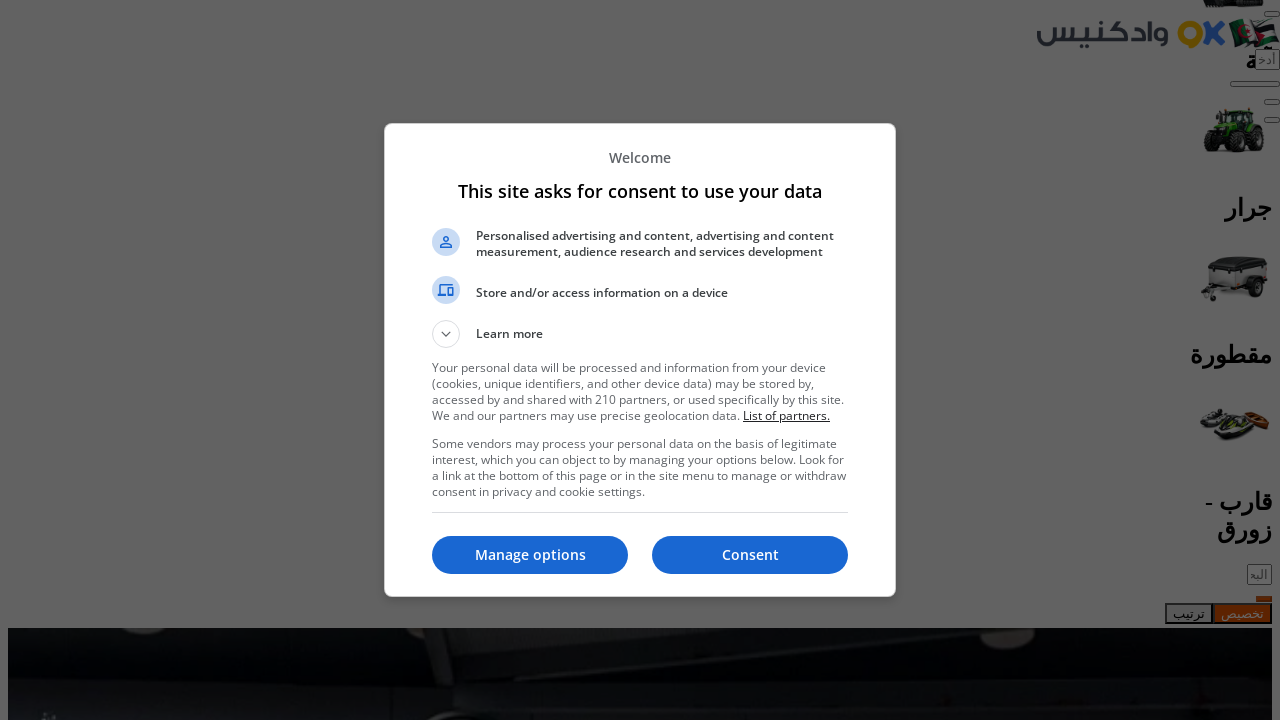

Scrolled down page 2 (scroll iteration 6/6)
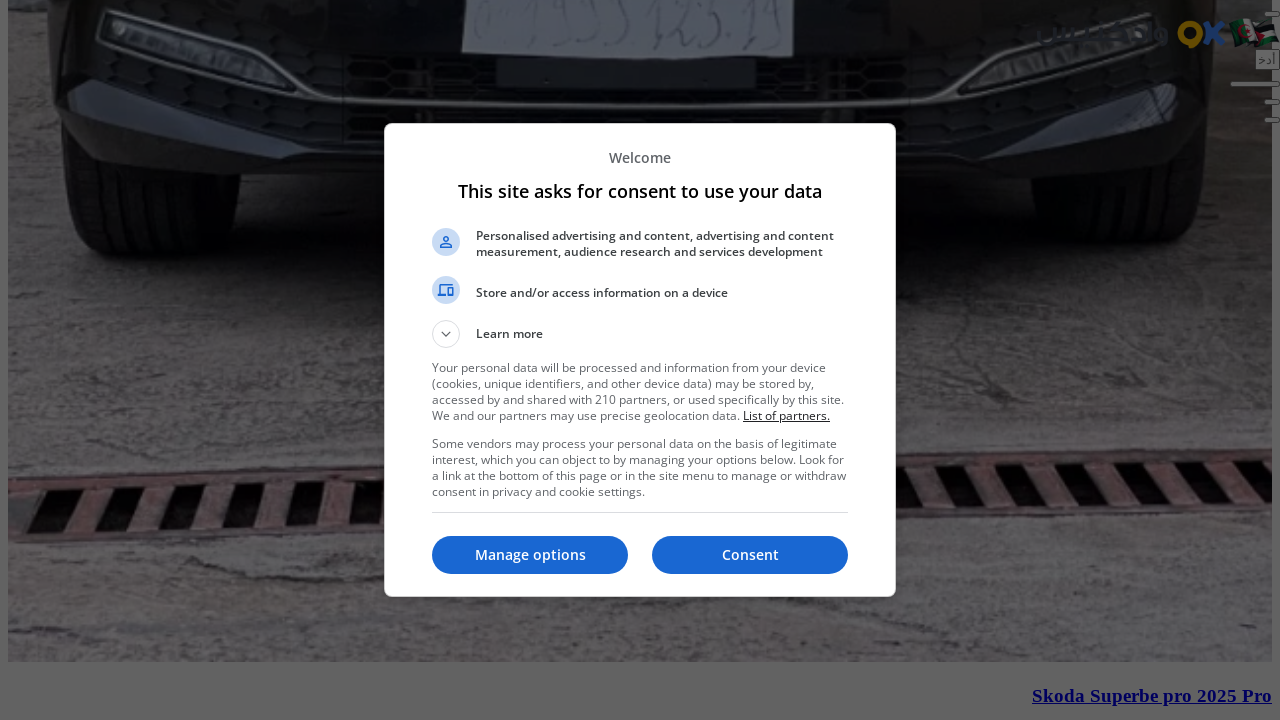

Waited 1 second for dynamic content to load
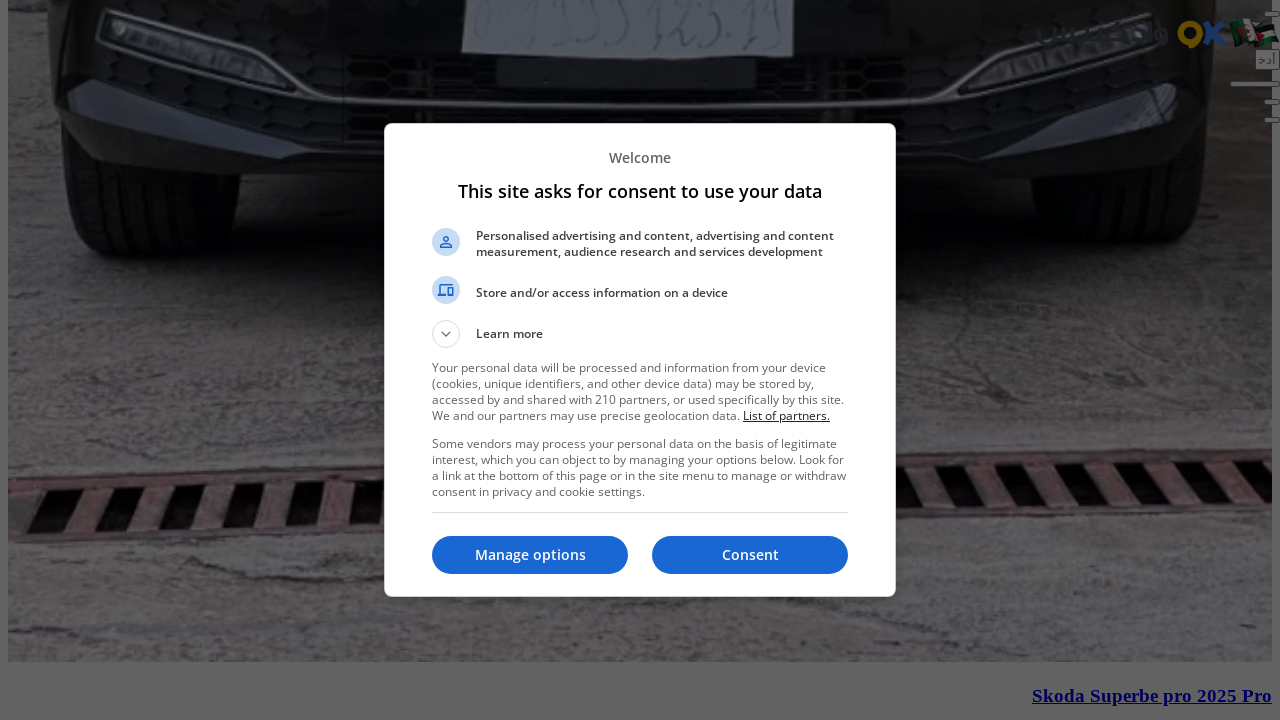

Verified automobile listing links are present on page 2
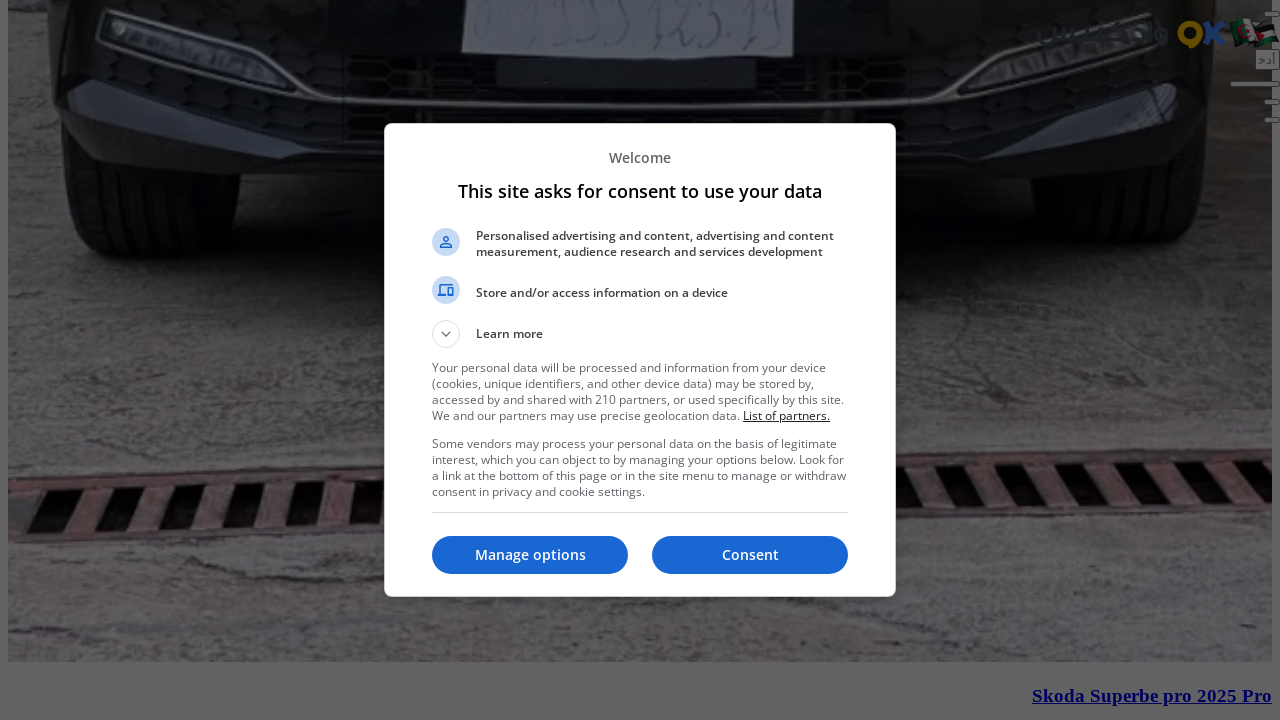

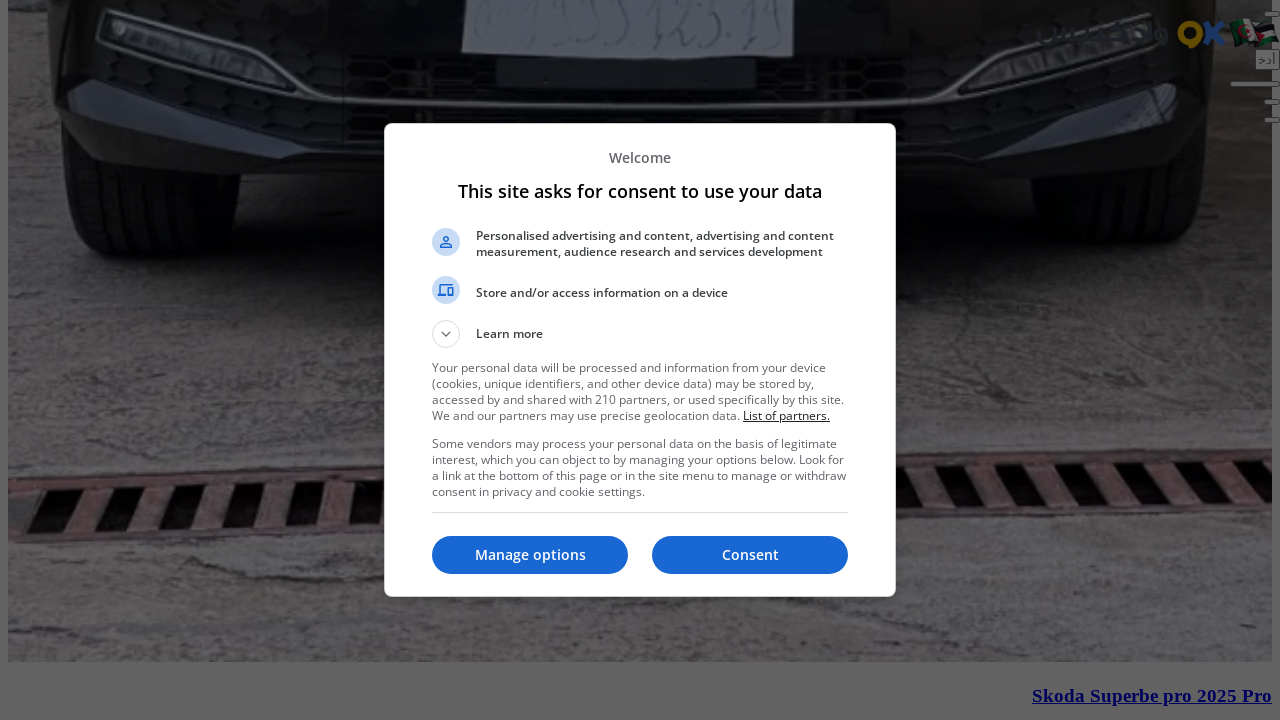